Navigates to mycontactform.com and clicks on the Help link

Starting URL: http://www.mycontactform.com

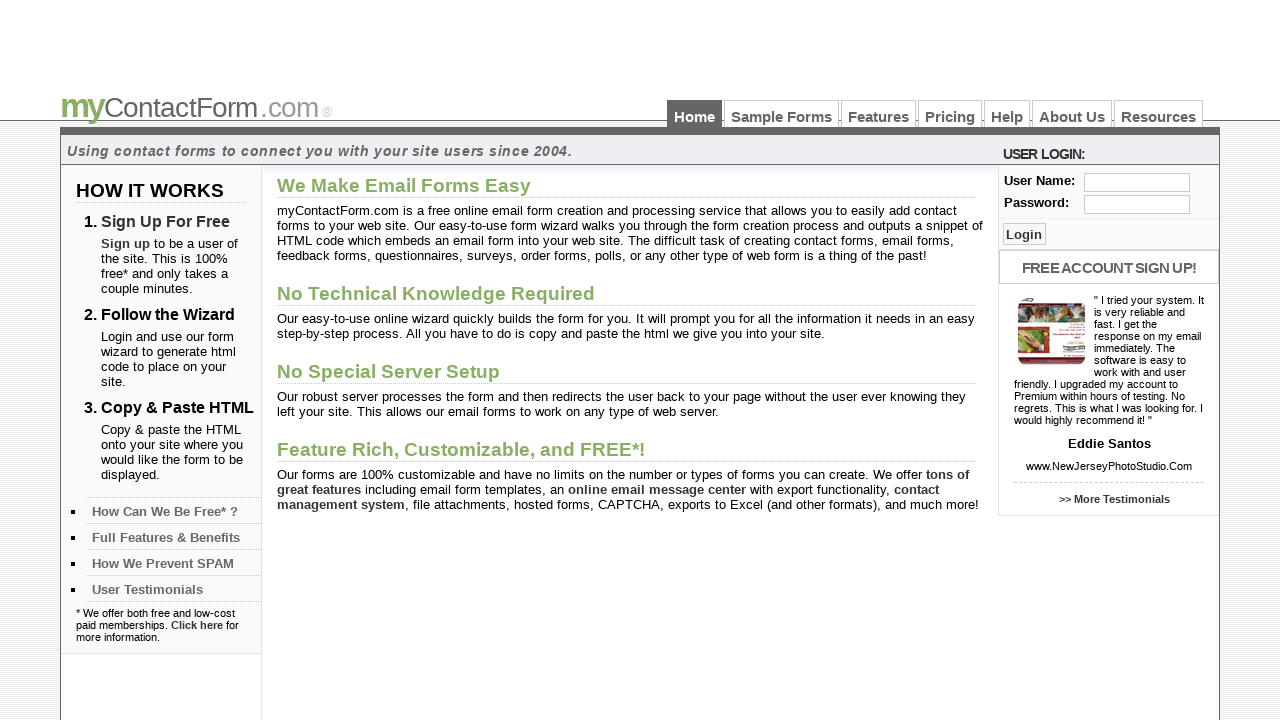

Navigated to mycontactform.com
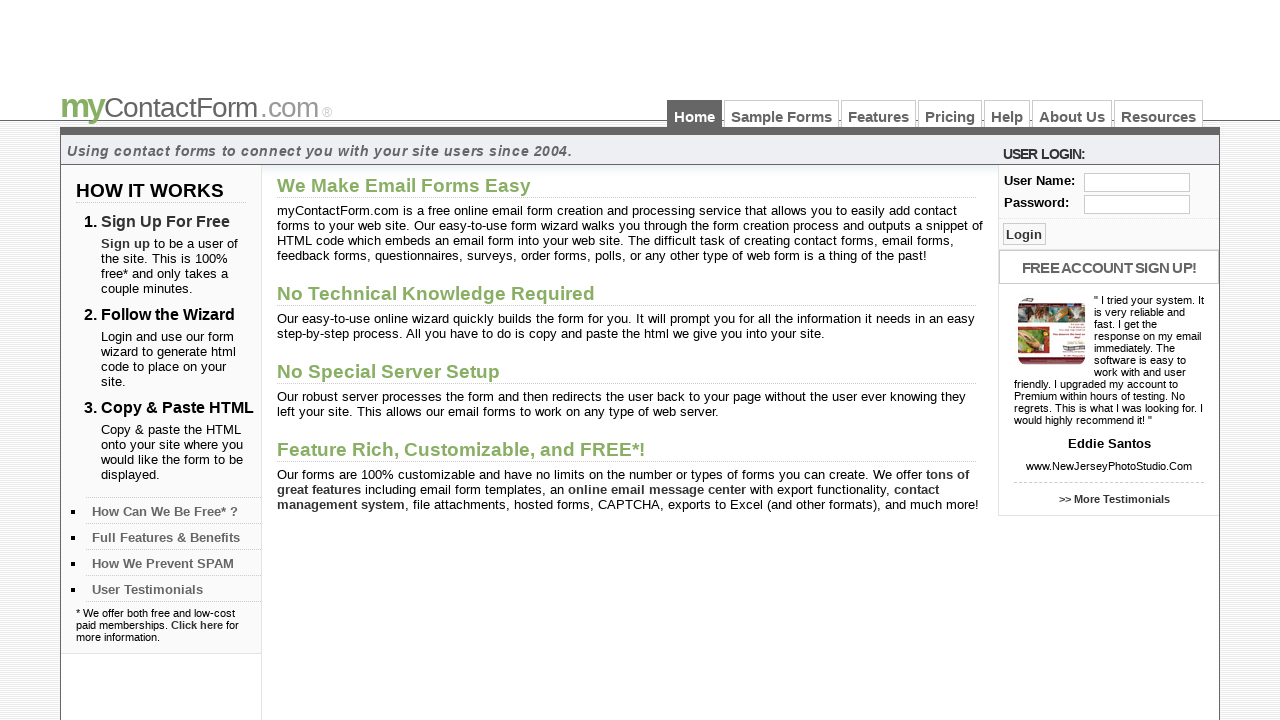

Clicked on the Help link at (1007, 114) on text=Help
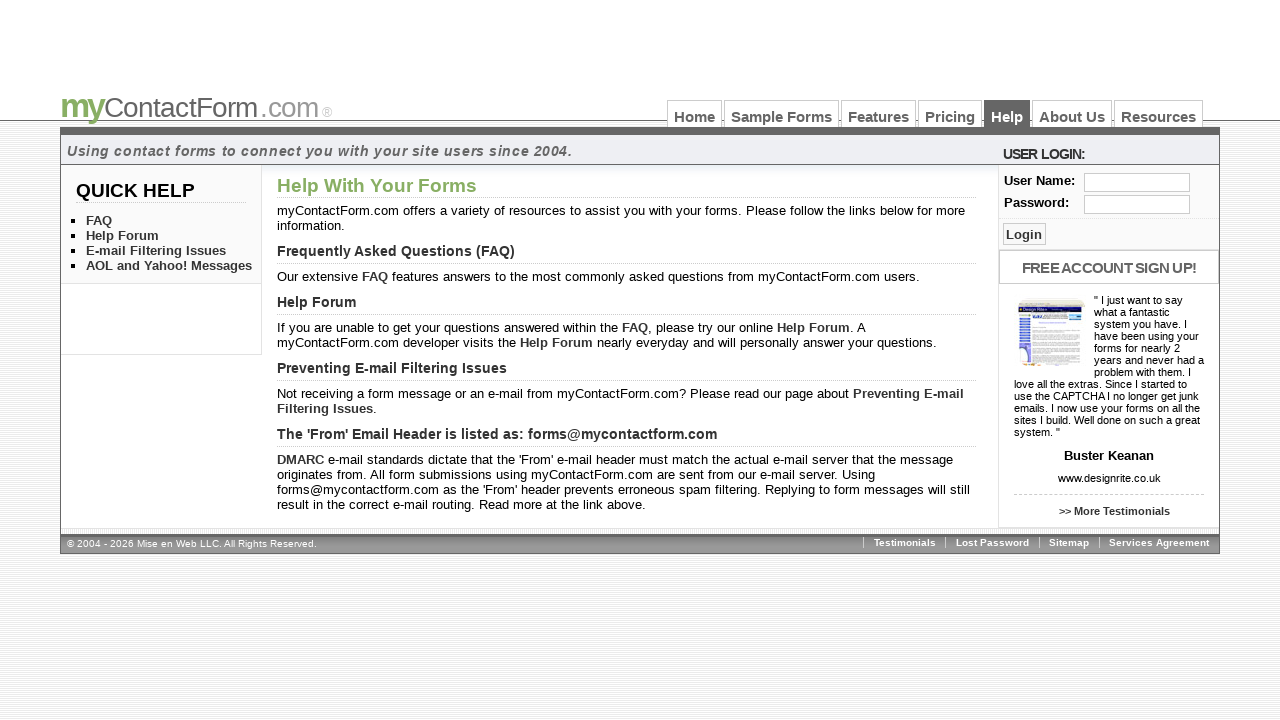

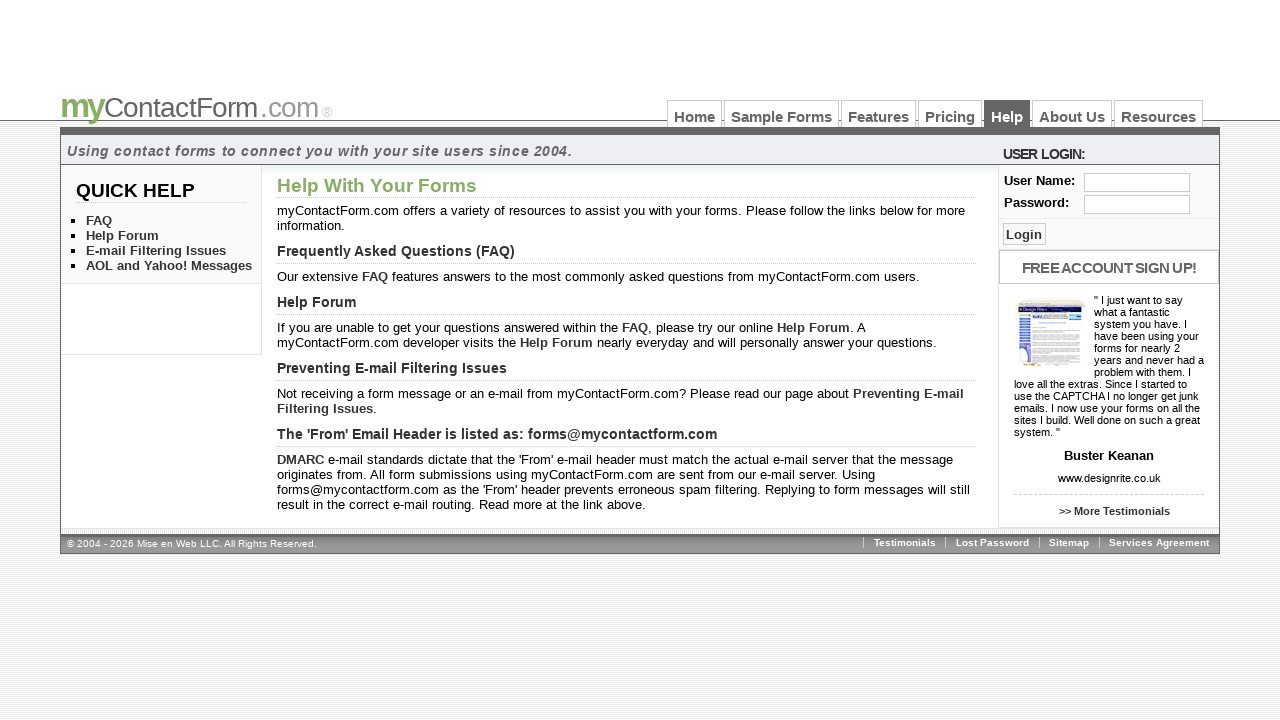